Hovers over a checkout button to reveal a dropdown menu and clicks on a training link

Starting URL: https://selectorshub.com/xpath-practice-page/

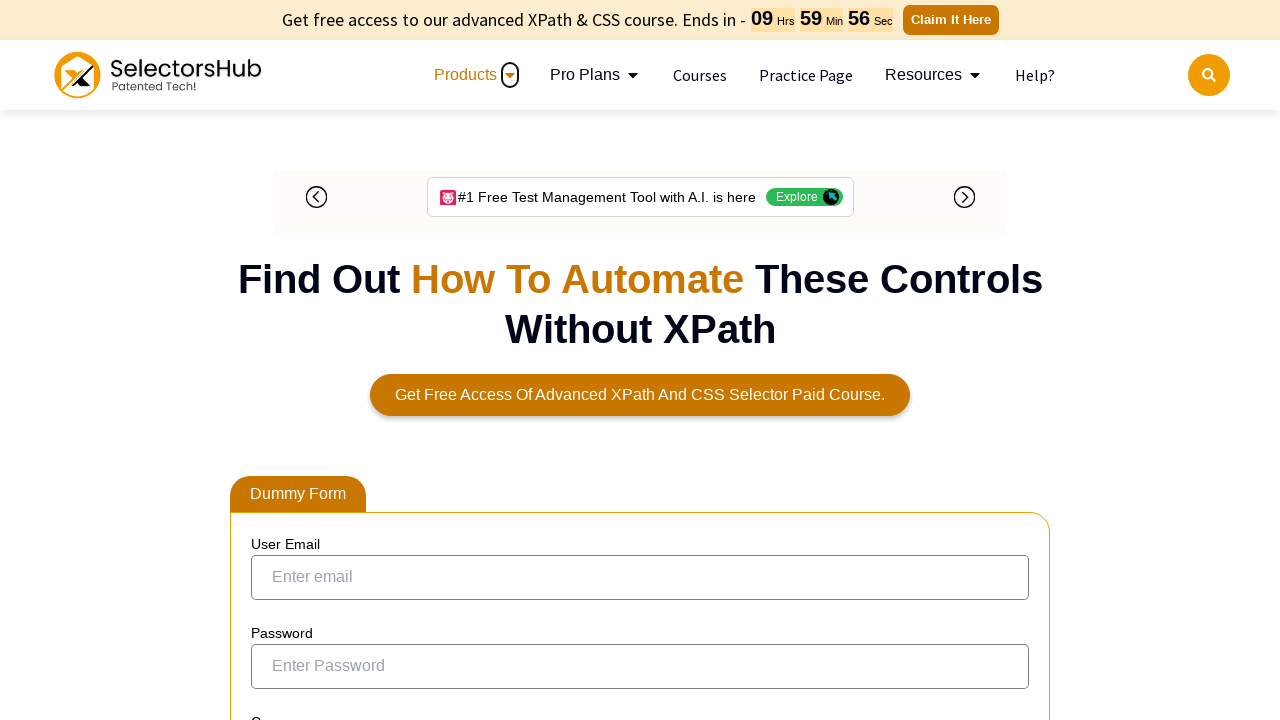

Hovered over checkout button to reveal dropdown menu at (314, 360) on xpath=//button[contains(text(),'Checkout here')]
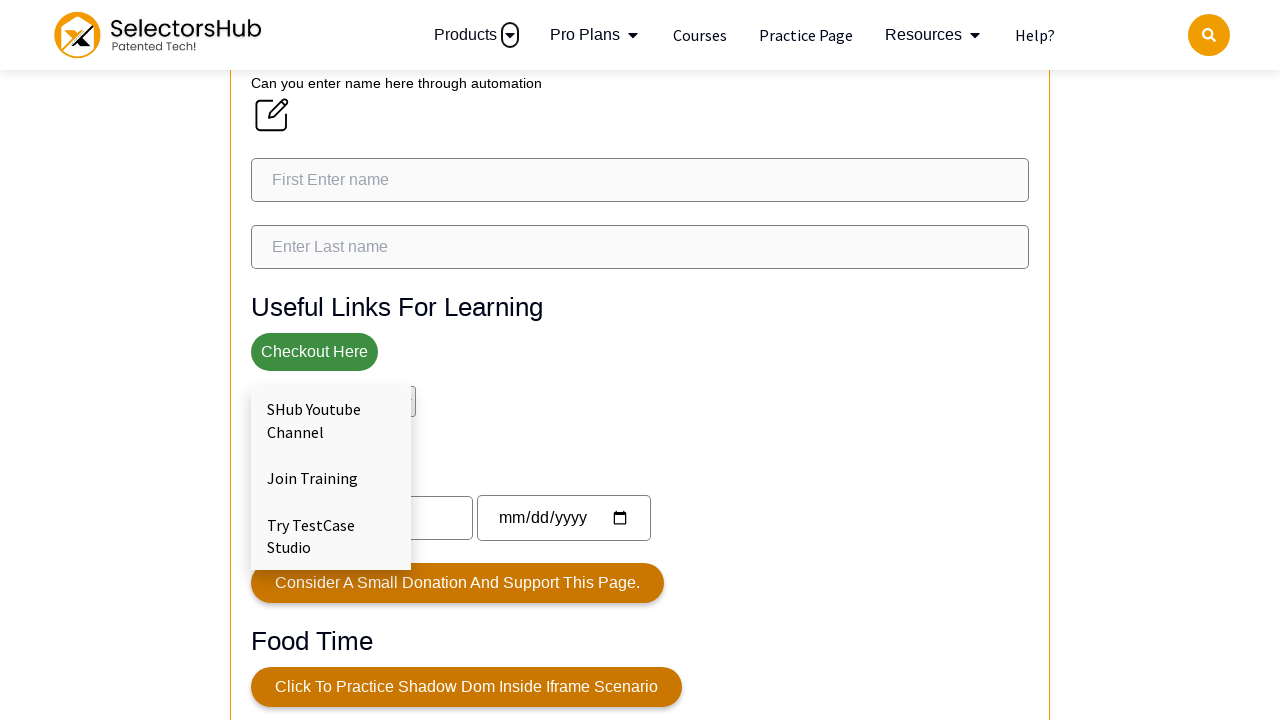

Clicked on 'Join Training' link in dropdown menu at (331, 478) on xpath=//a[text()='Join Training']
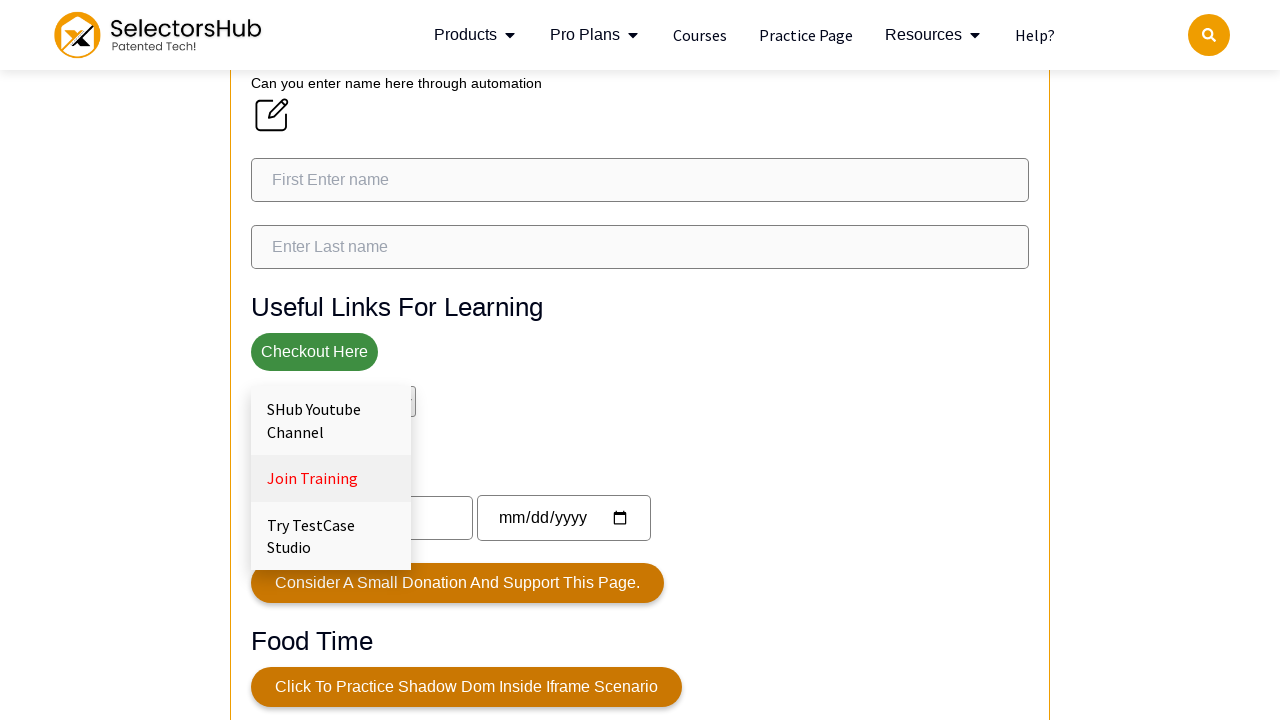

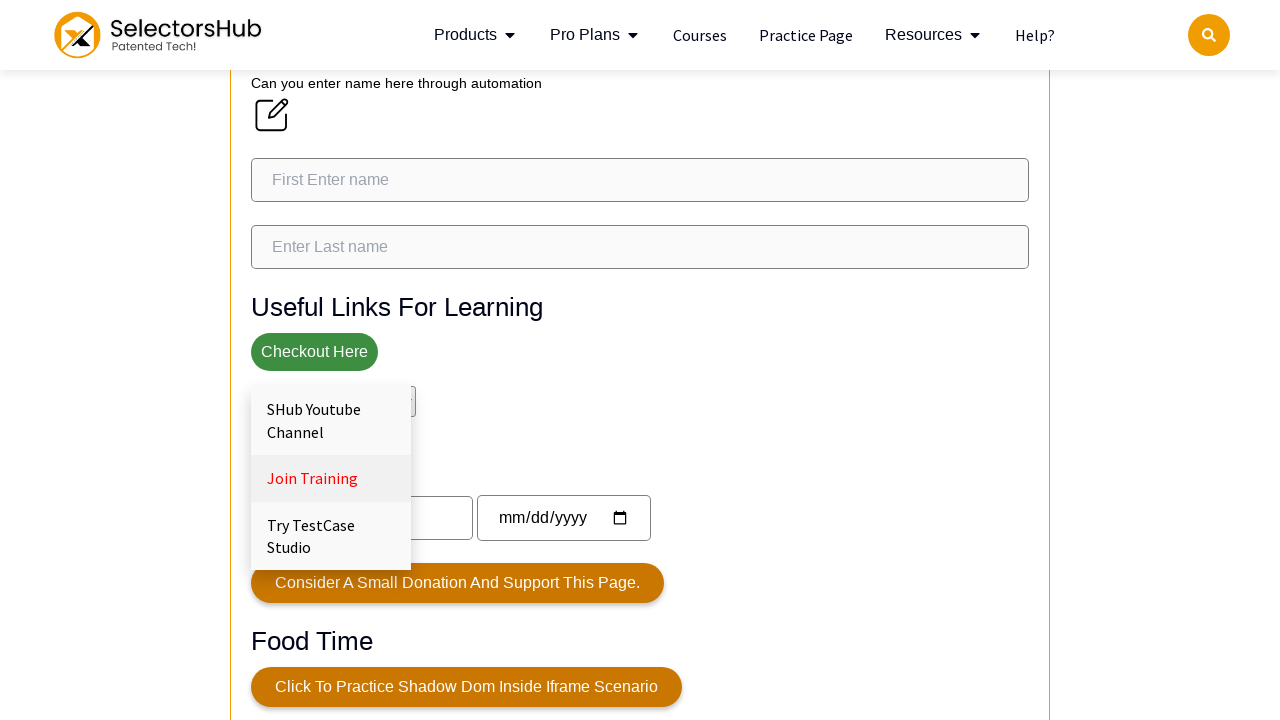